Tests modal dialog functionality by clicking a button to open a modal, then clicking the close button to dismiss it

Starting URL: http://formy-project.herokuapp.com/modal

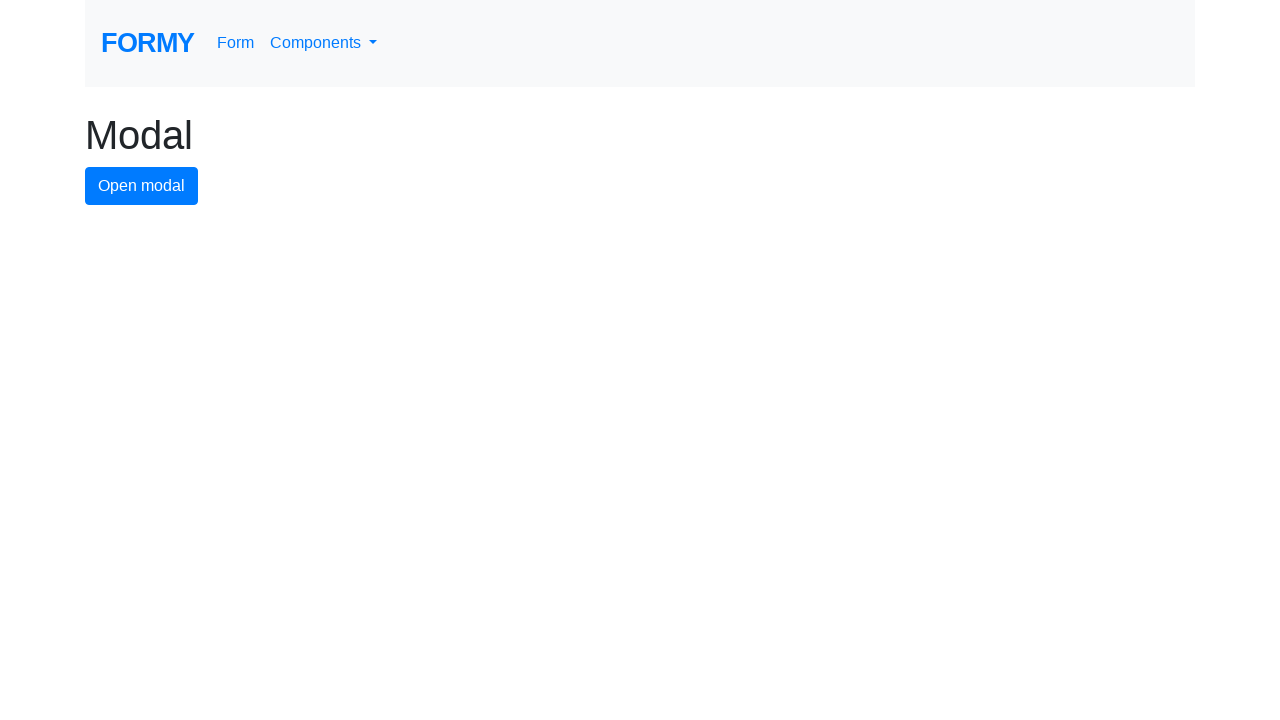

Clicked button to open modal dialog at (142, 186) on #modal-button
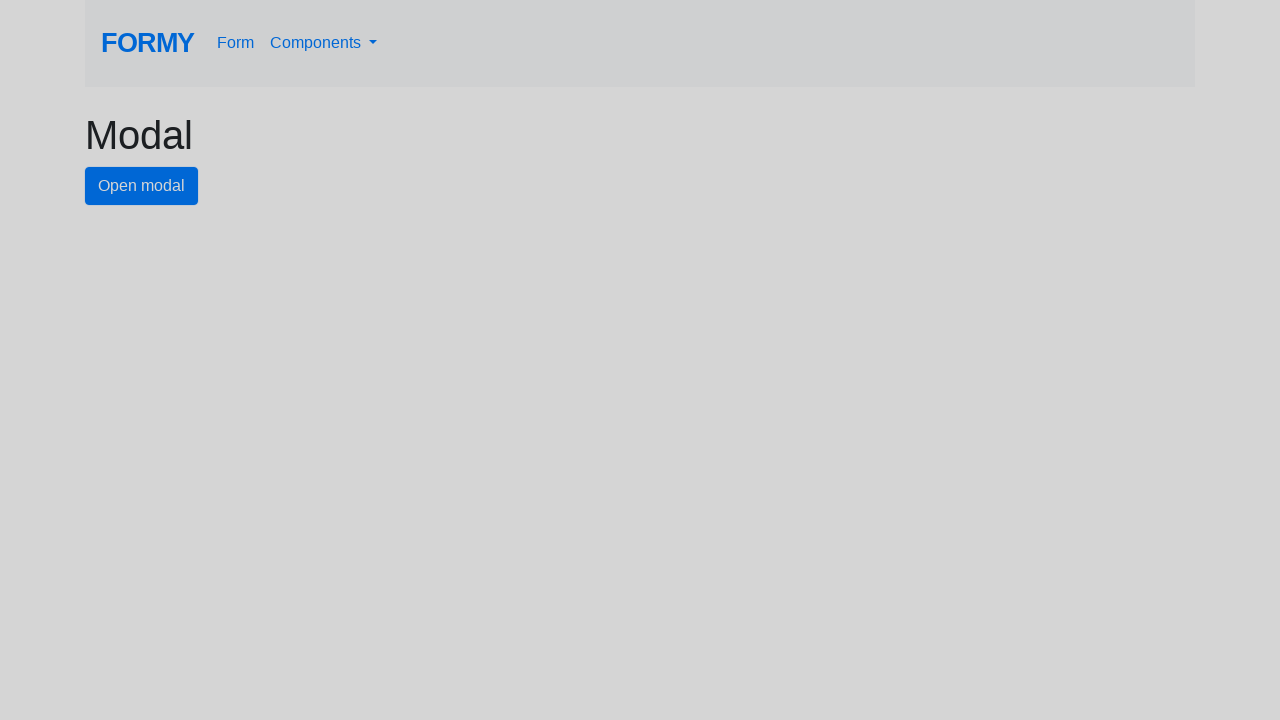

Modal dialog opened and close button is visible
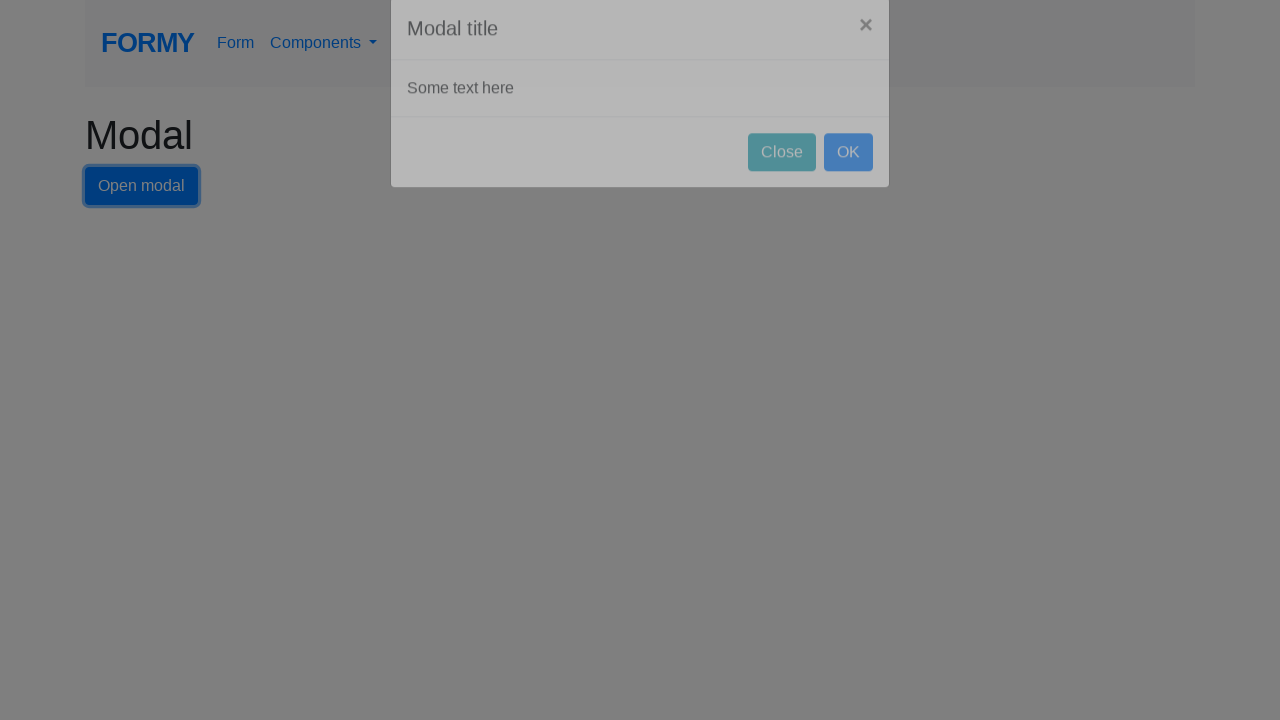

Clicked close button to dismiss modal dialog at (782, 184) on #close-button
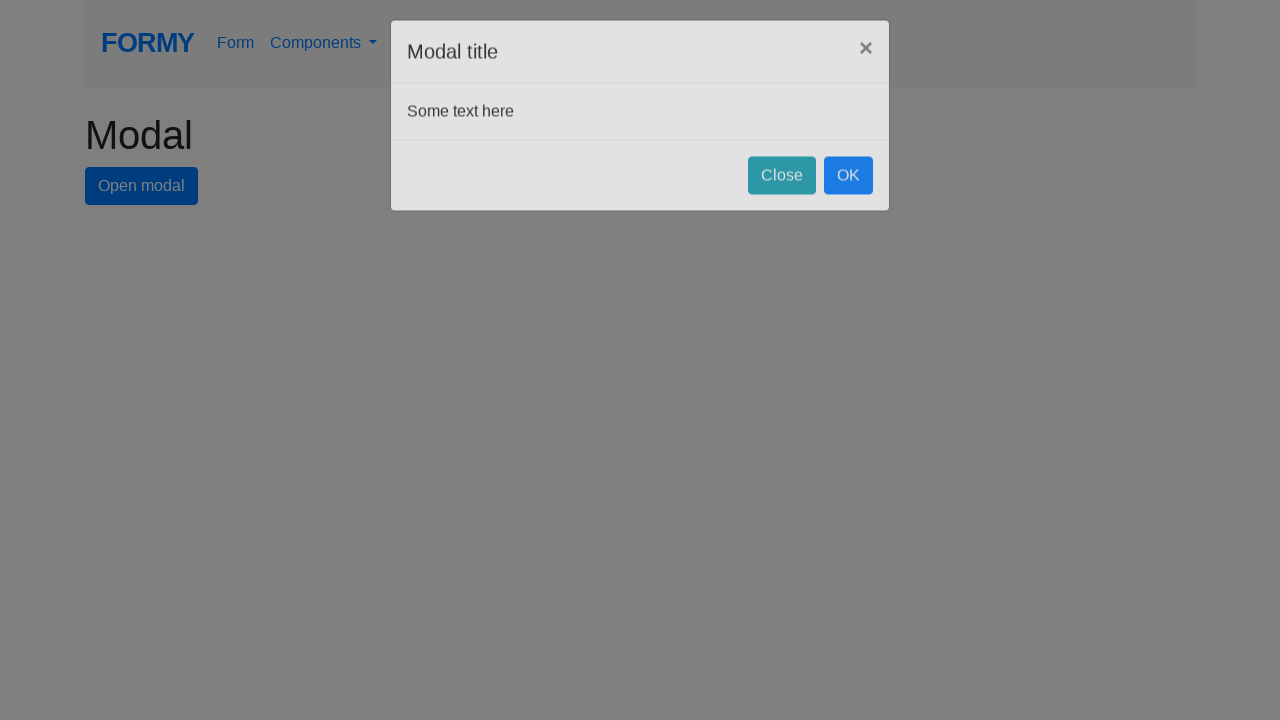

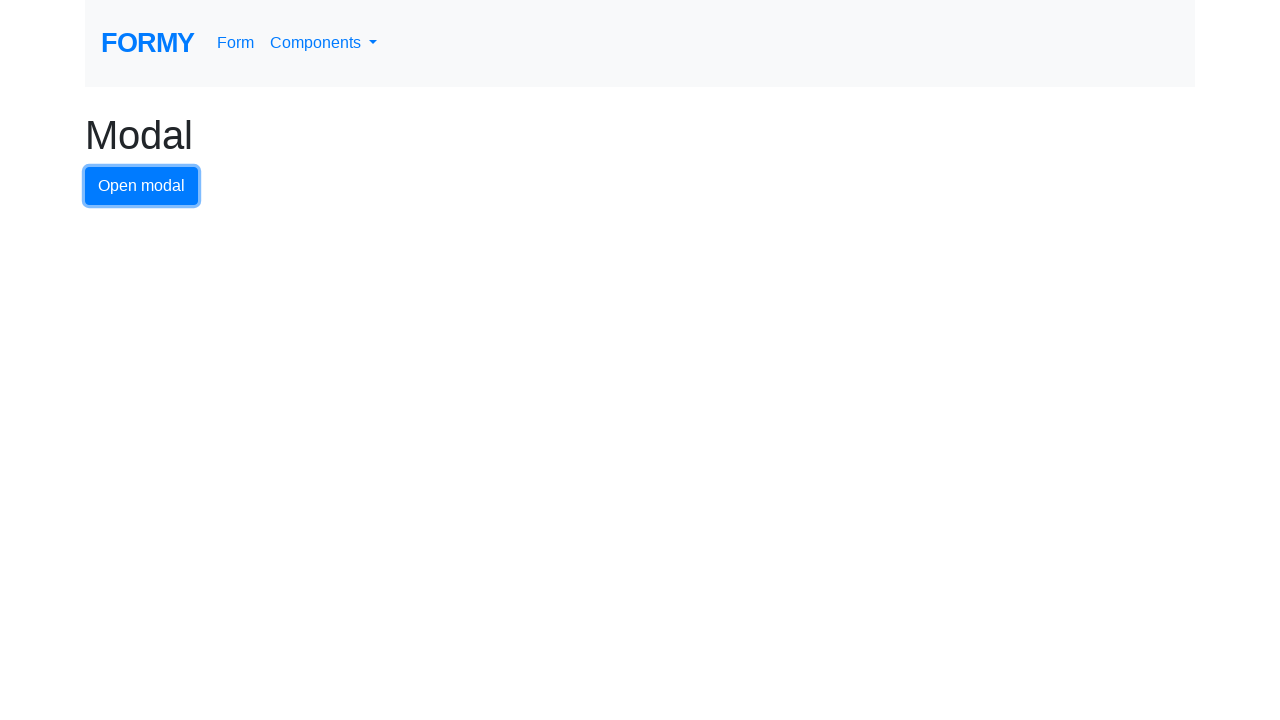